Tests dynamic content loading by clicking Start button and waiting for "Hello World!" text to appear

Starting URL: https://the-internet.herokuapp.com/dynamic_loading/1

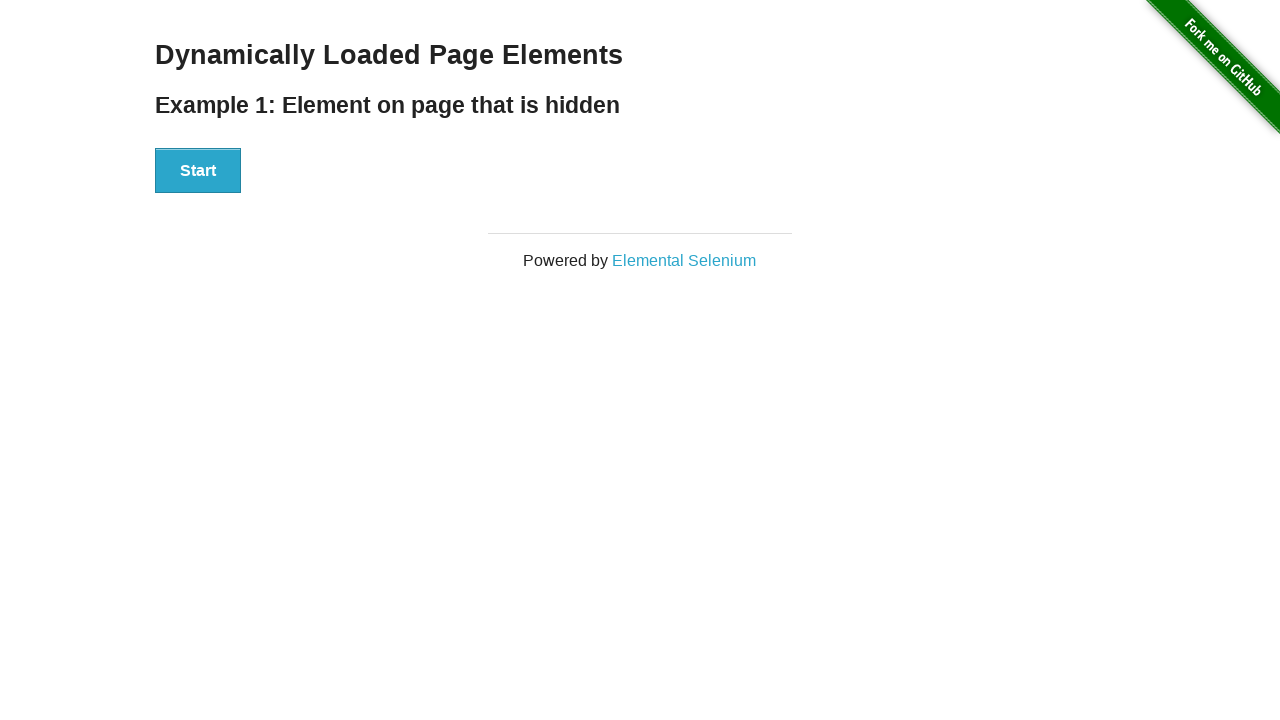

Clicked Start button to trigger dynamic loading at (198, 171) on xpath=//button[text()='Start']
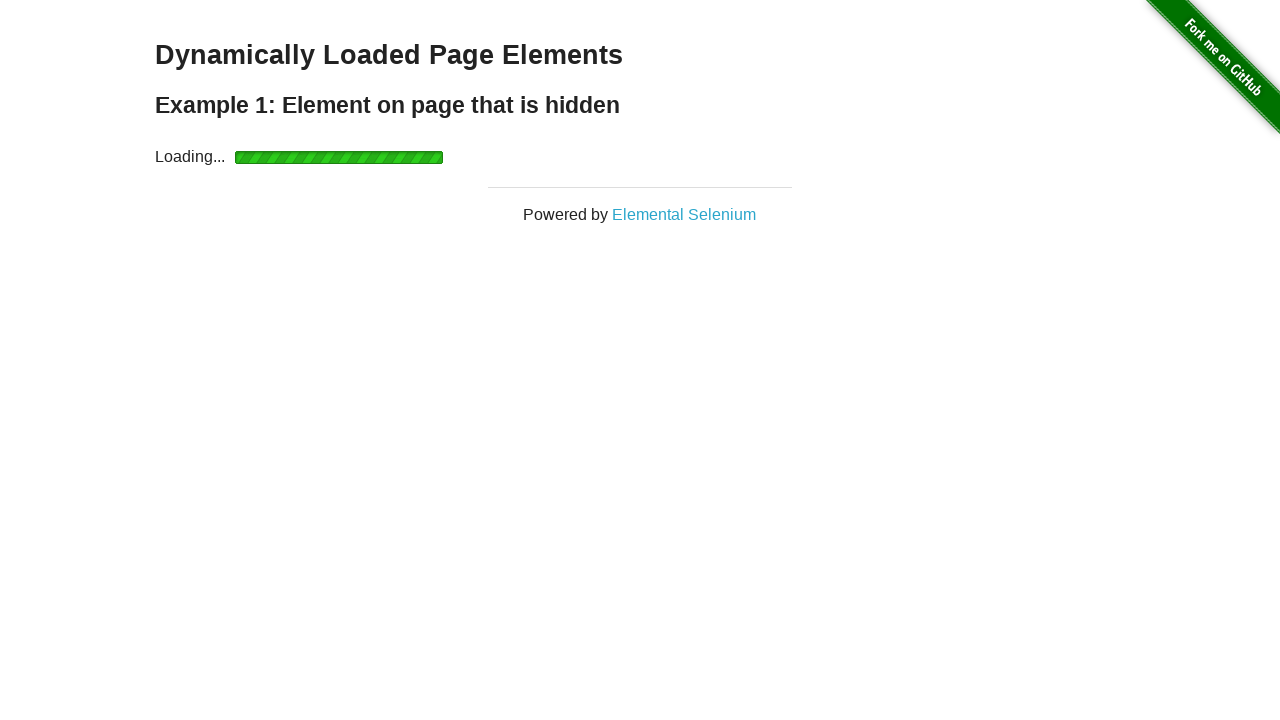

Waited for 'Hello World!' text to appear and become visible
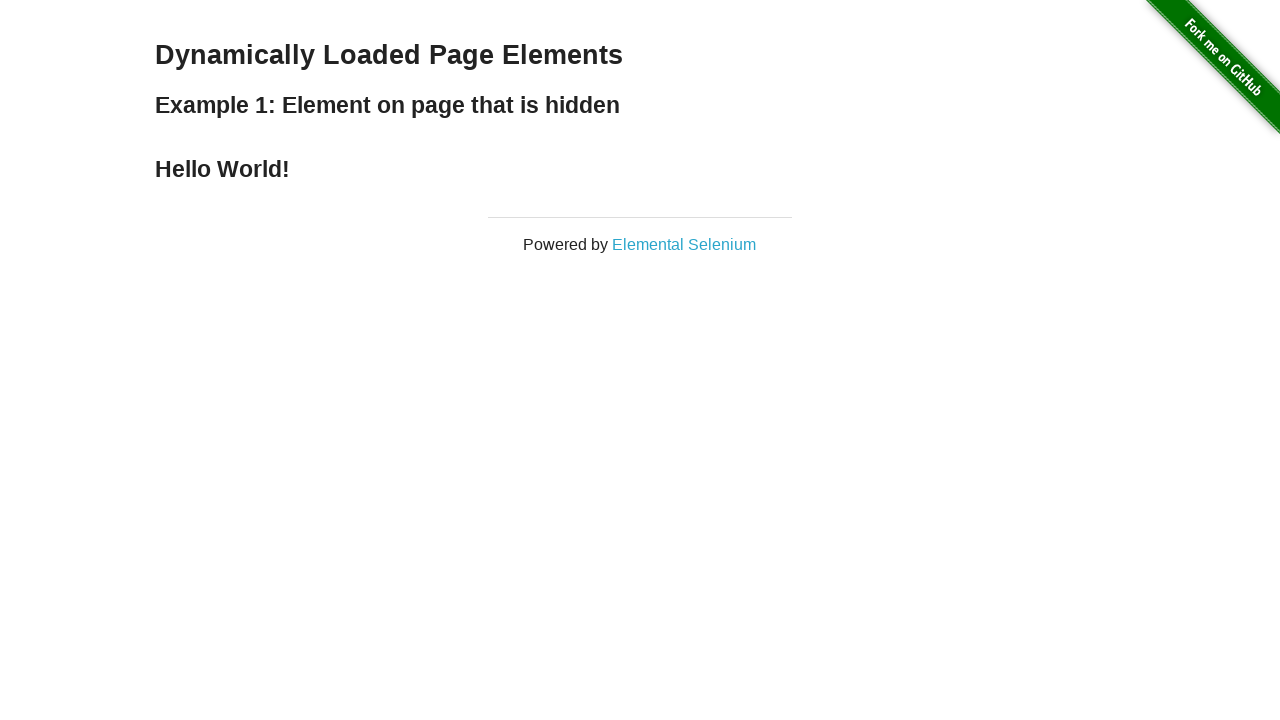

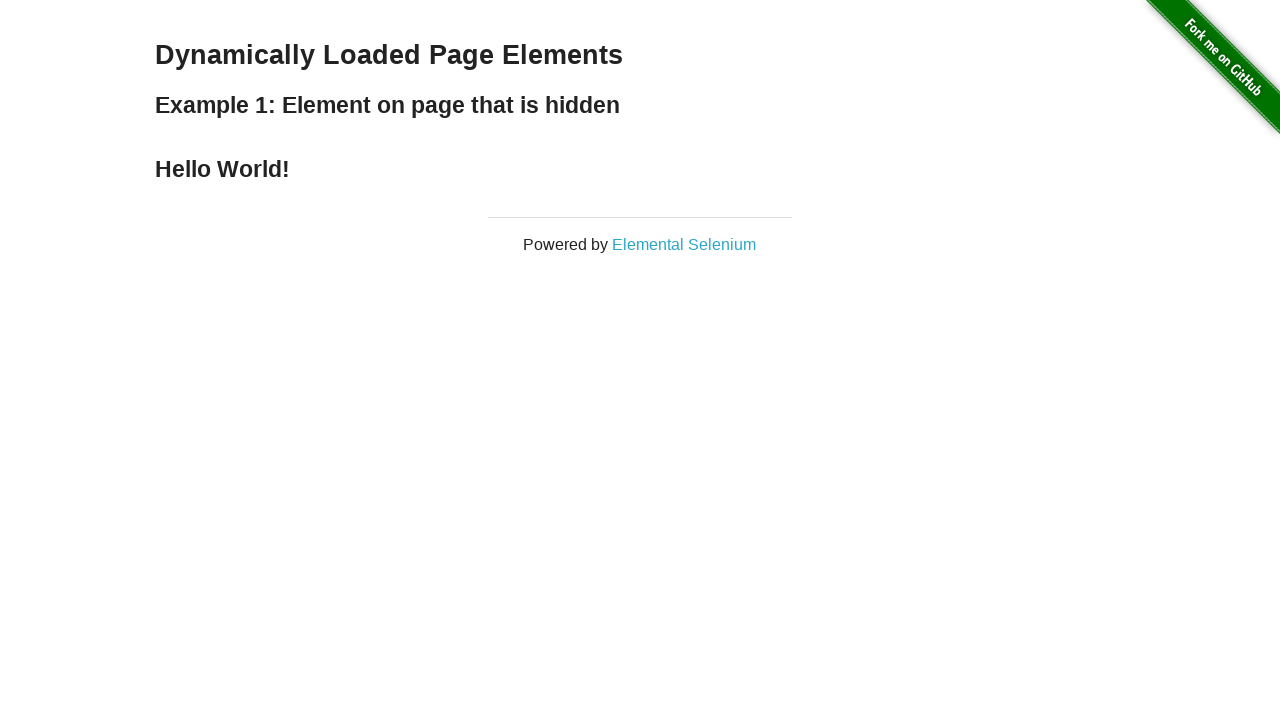